Tests slider functionality by dragging the slider handle to a specific position

Starting URL: https://demoqa.com/slider

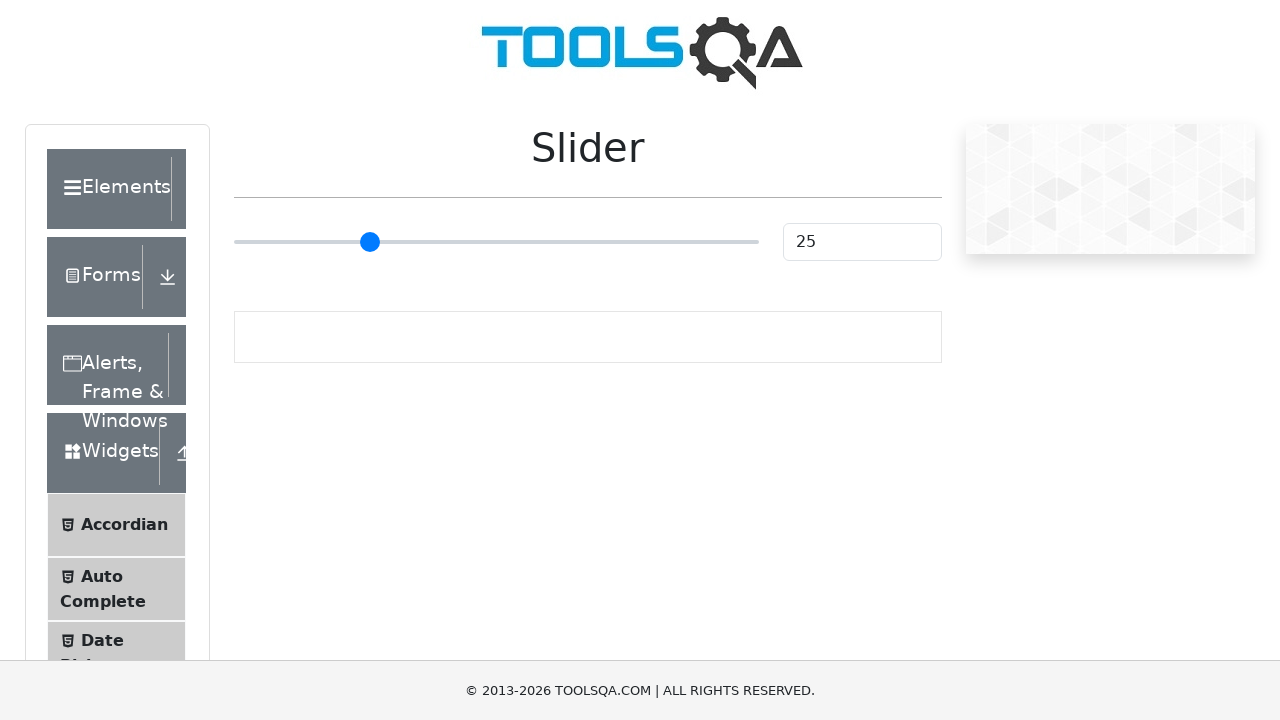

Located slider element with class 'range-slider range-slider--primary'
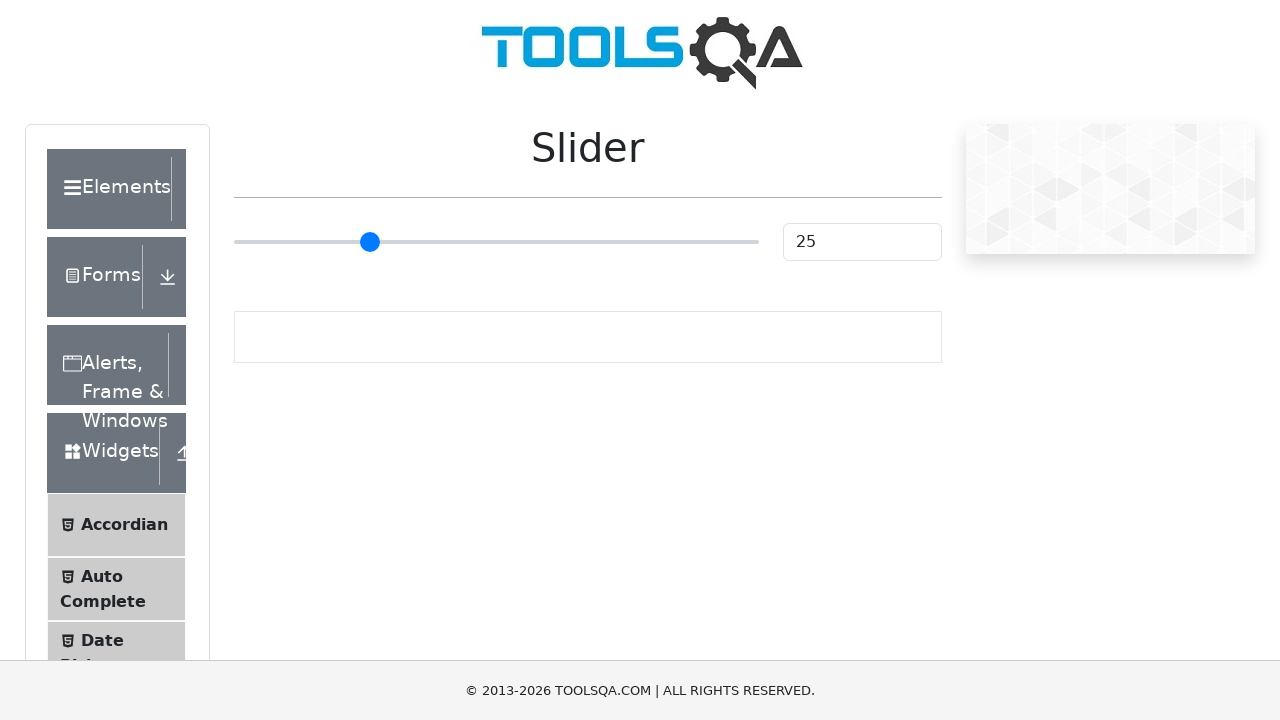

Retrieved slider bounding box dimensions
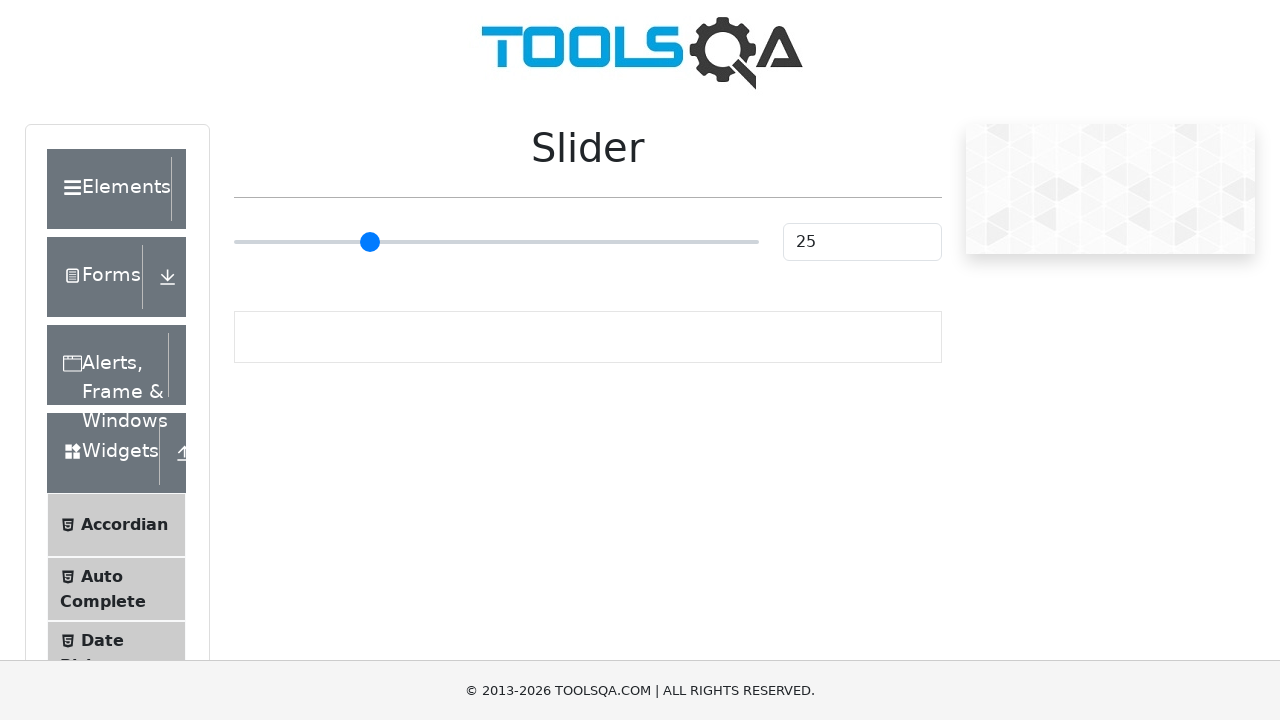

Calculated slider position for desired value of 10 (10% of range)
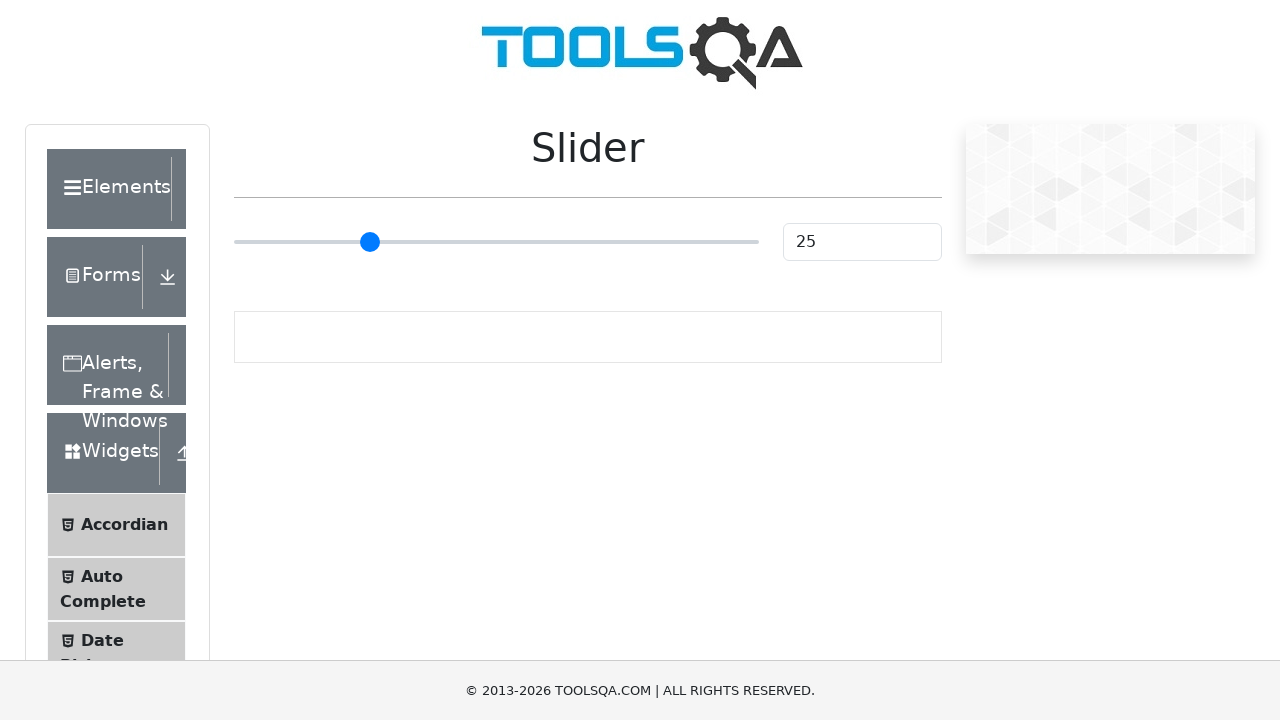

Dragged slider handle to position representing value 10 at (286, 223)
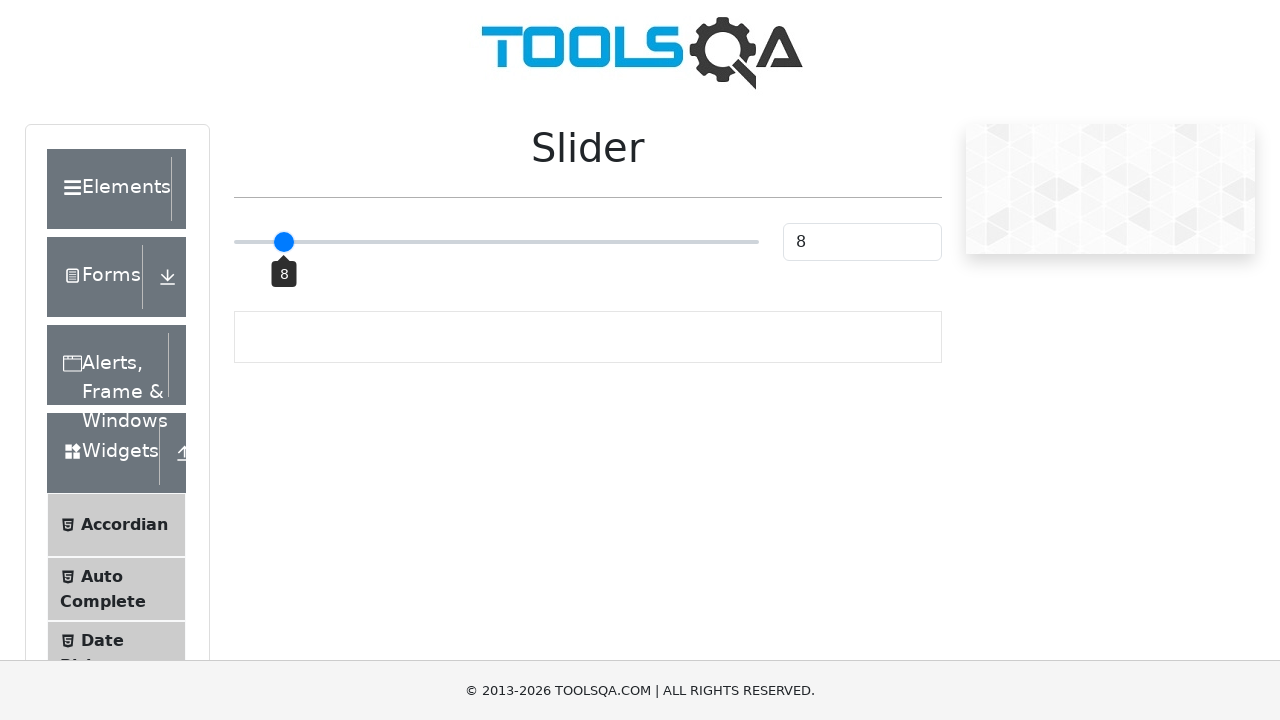

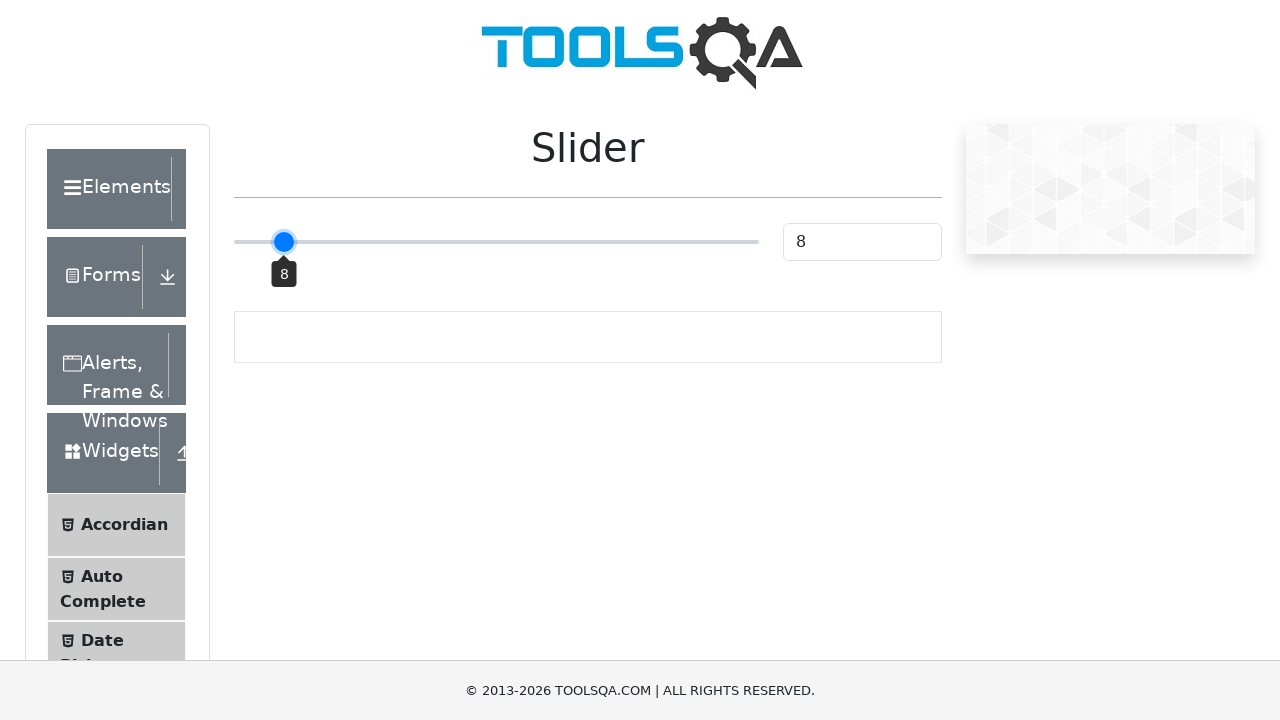